Tests a contact form by filling in first name, last name, email, mobile number, and company name fields, then submits the form and accepts the confirmation alert.

Starting URL: https://only-testing-blog.blogspot.com/2014/05/form.html

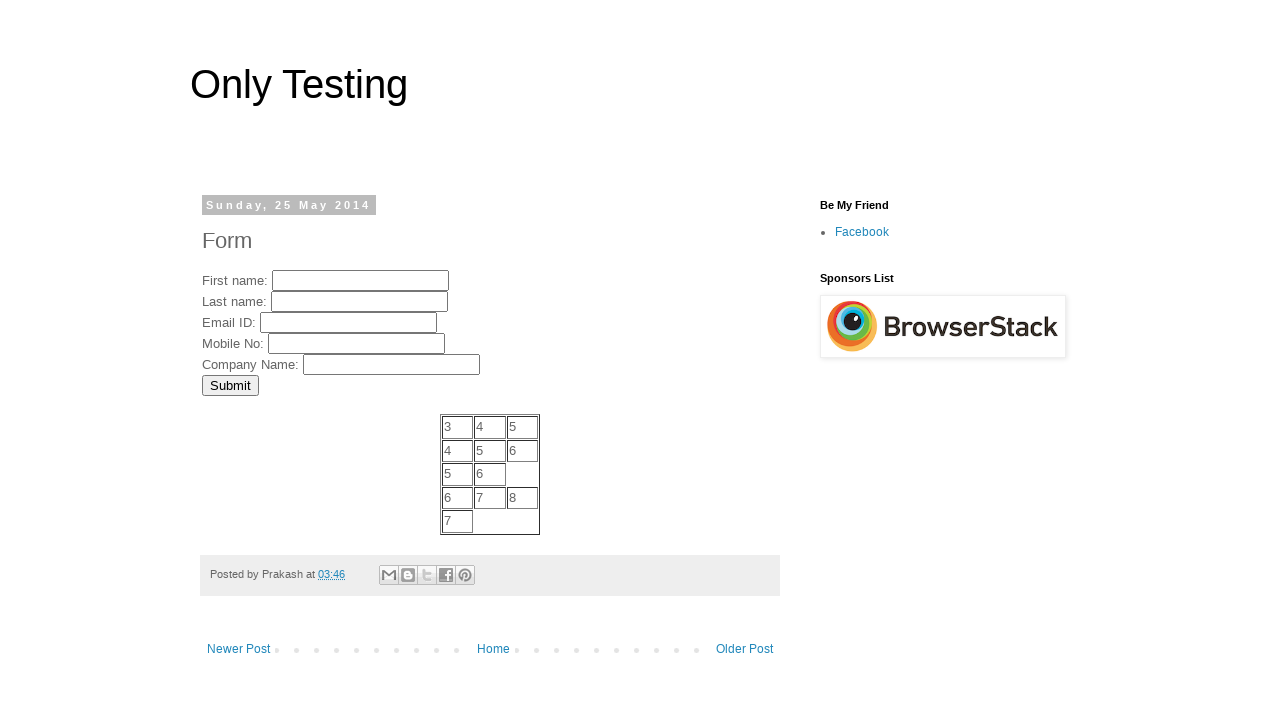

Filled first name field with 'Michael' on input[name='FirstName']
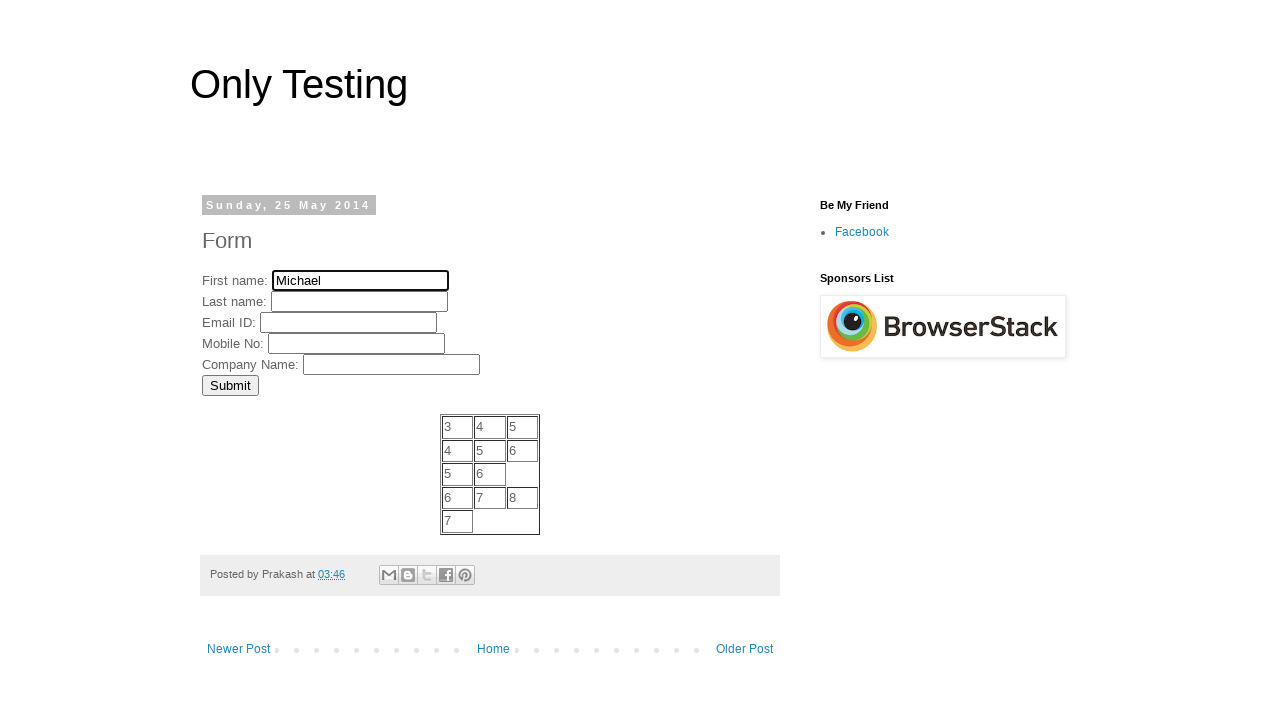

Filled last name field with 'Thompson' on input[name='LastName']
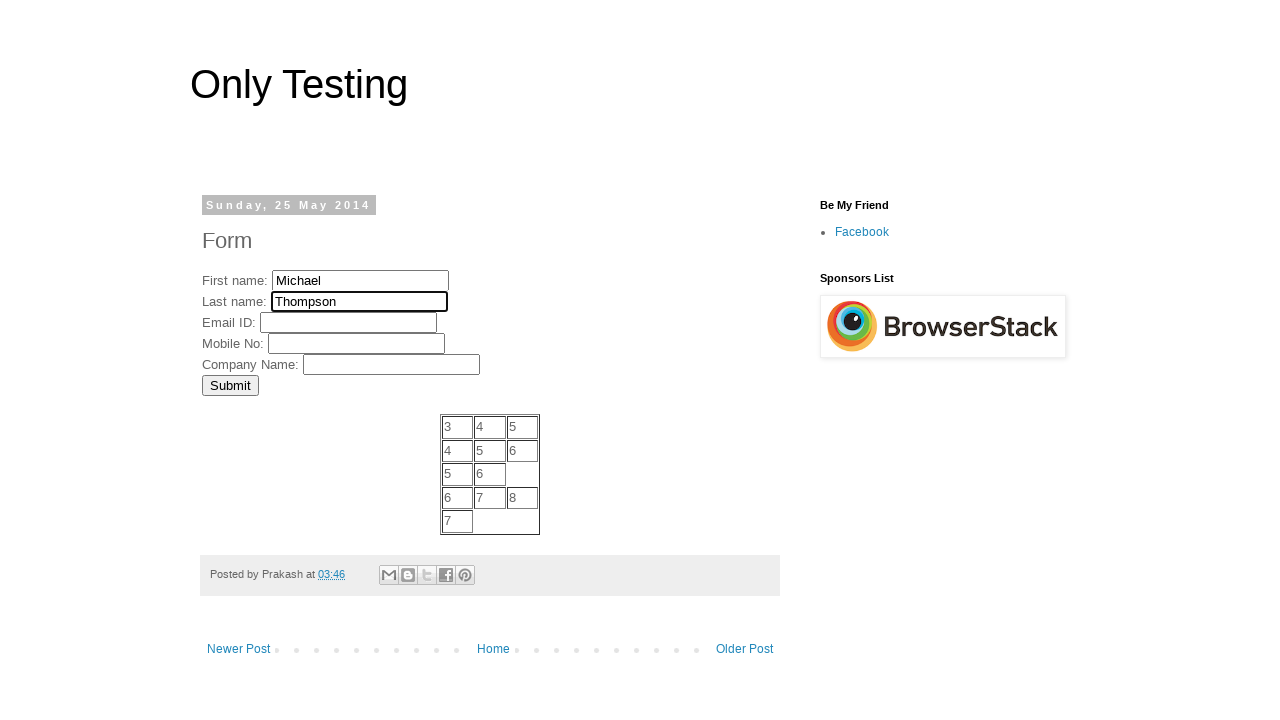

Filled email field with 'michael.thompson@testmail.com' on input[name='EmailID']
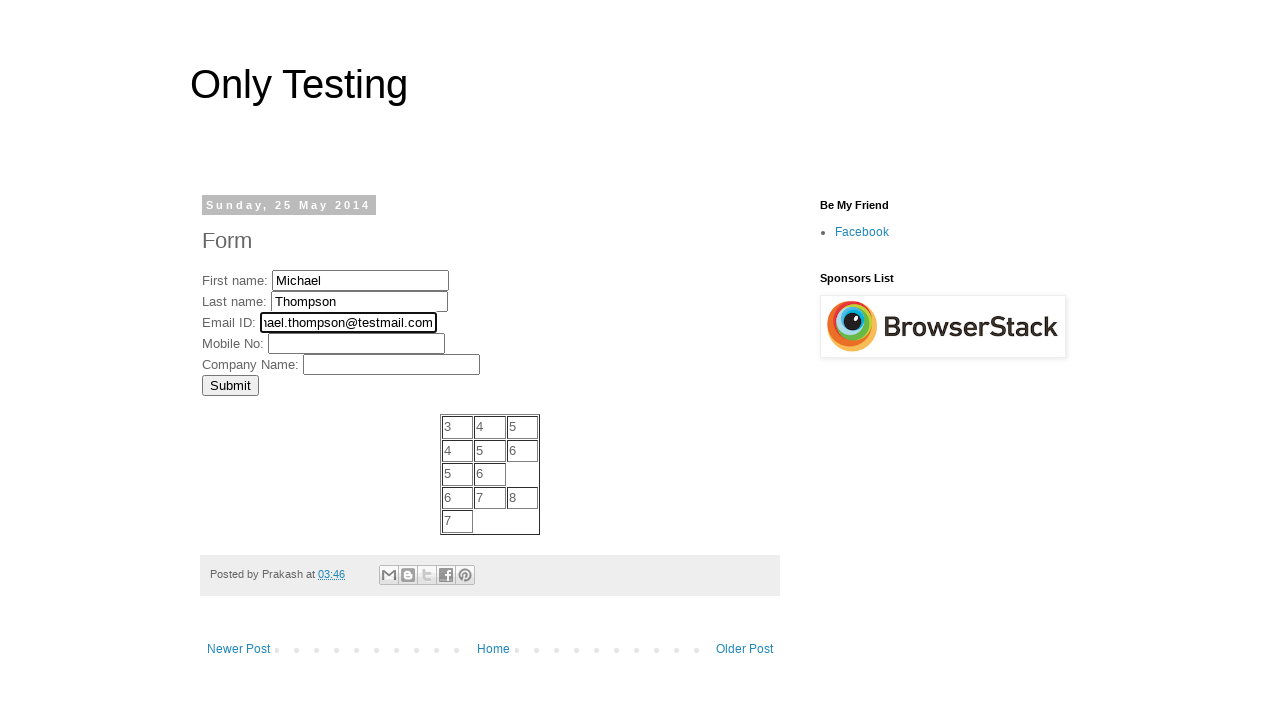

Filled mobile number field with '5551234567' on input[name='MobNo']
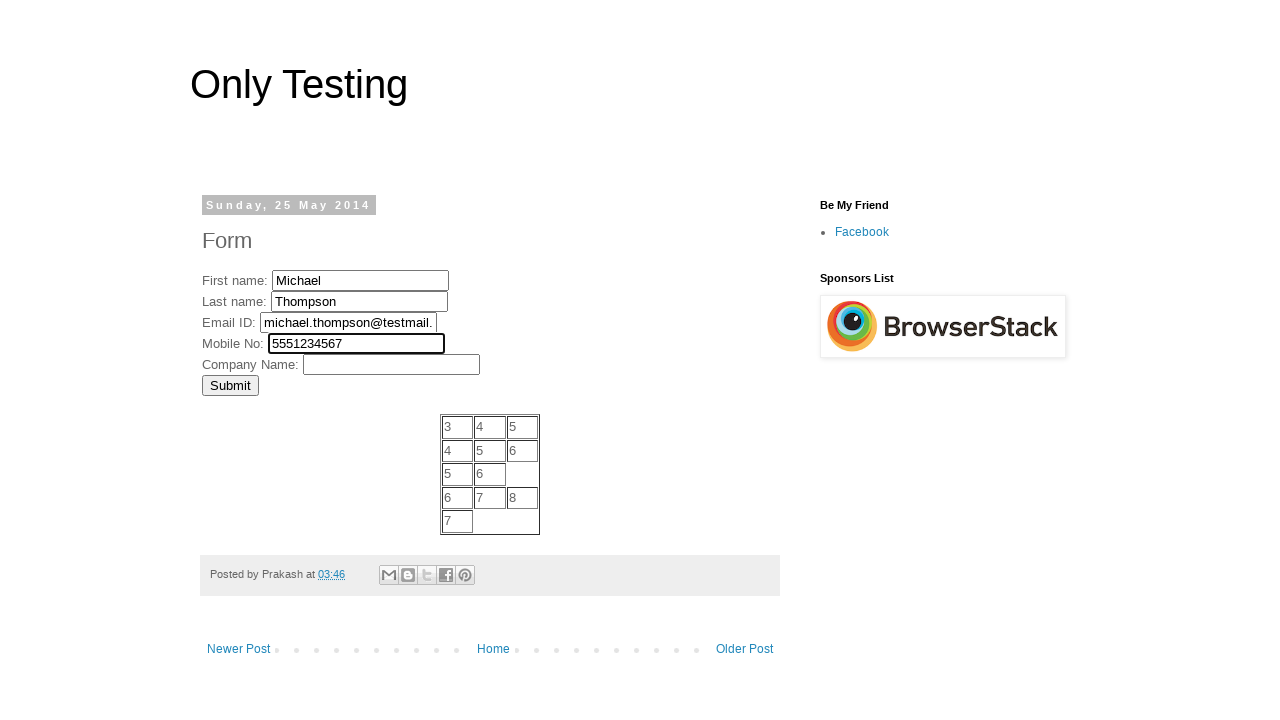

Filled company name field with 'Acme Technologies' on input[name='Company']
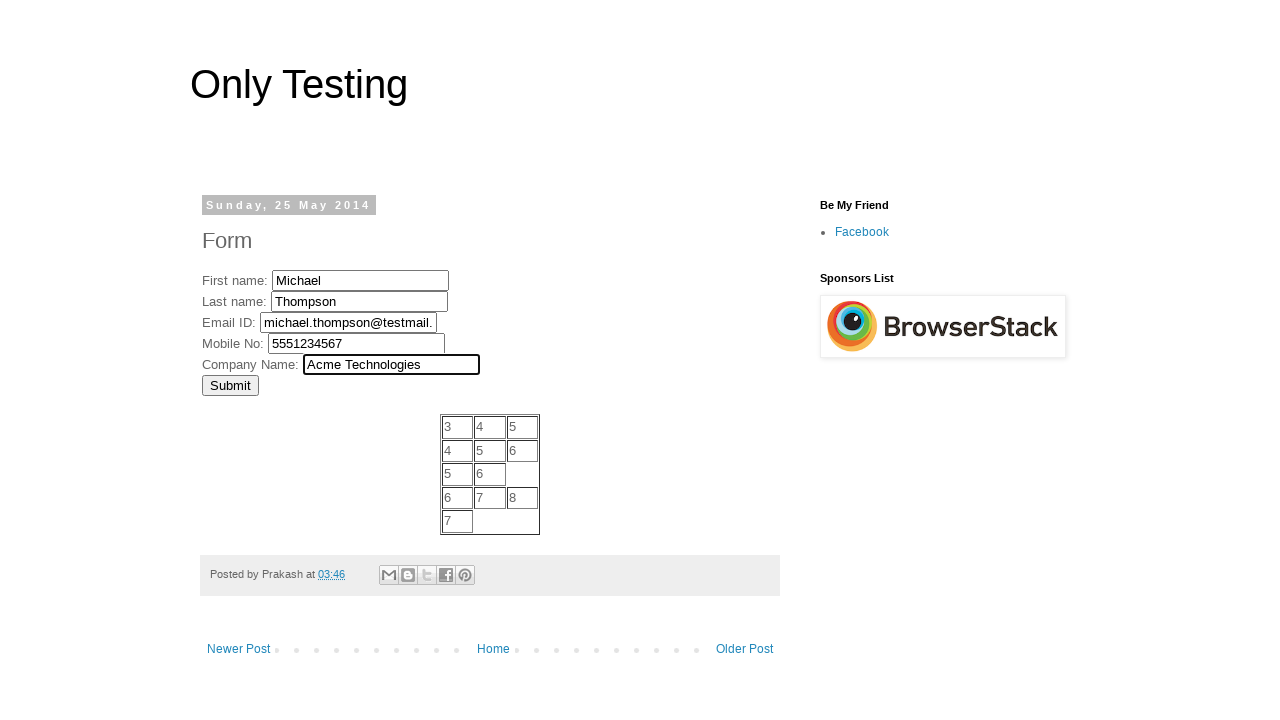

Clicked submit button to submit the form at (230, 385) on input[type='submit']
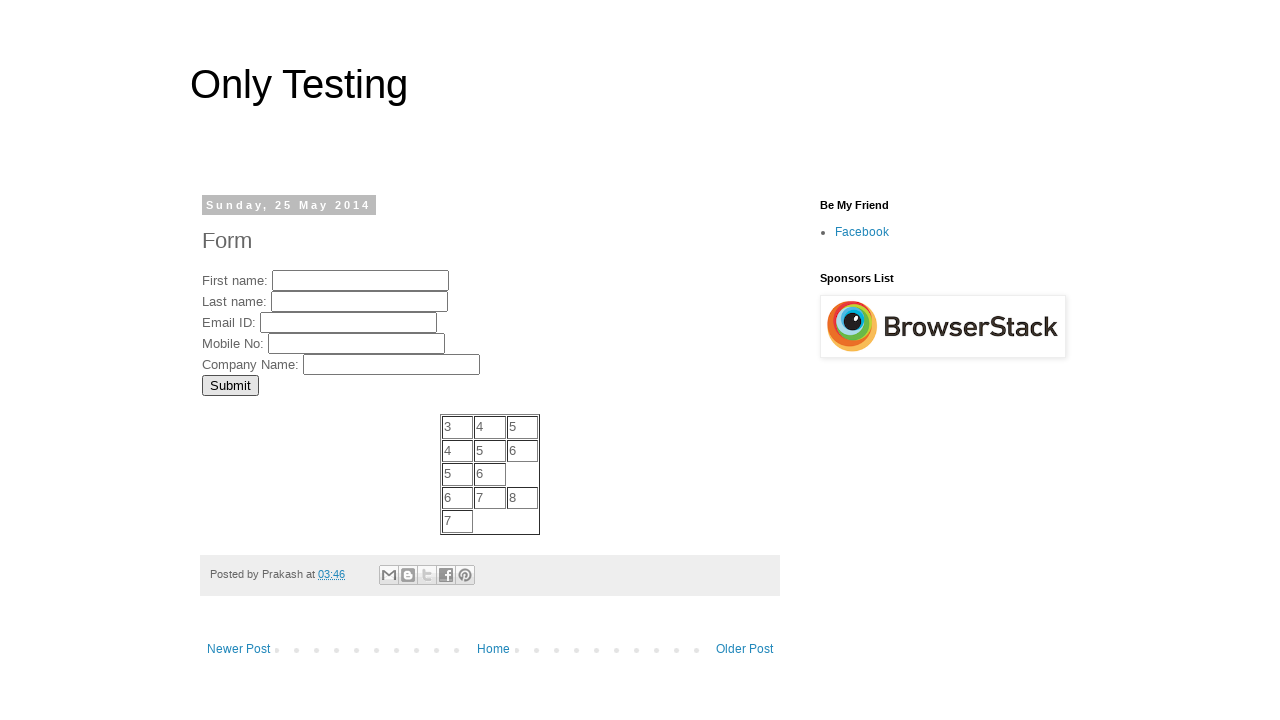

Registered dialog handler to accept confirmation alert
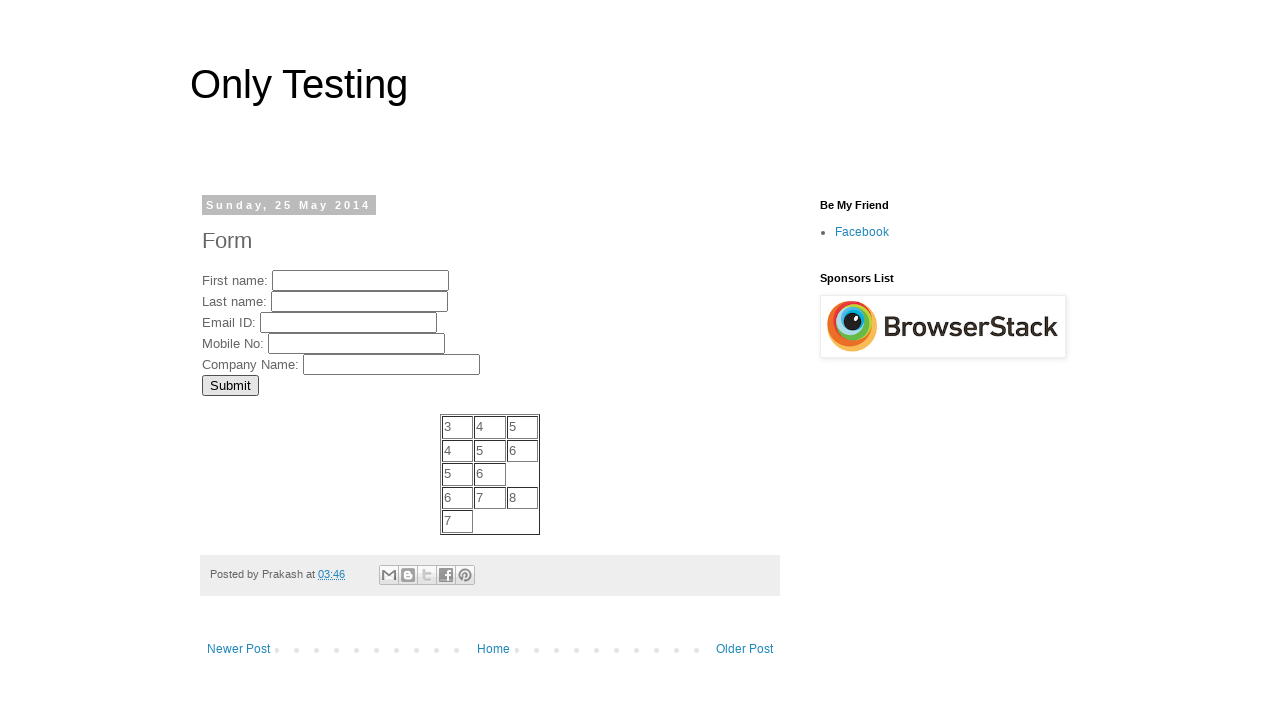

Waited for 1000ms after form submission
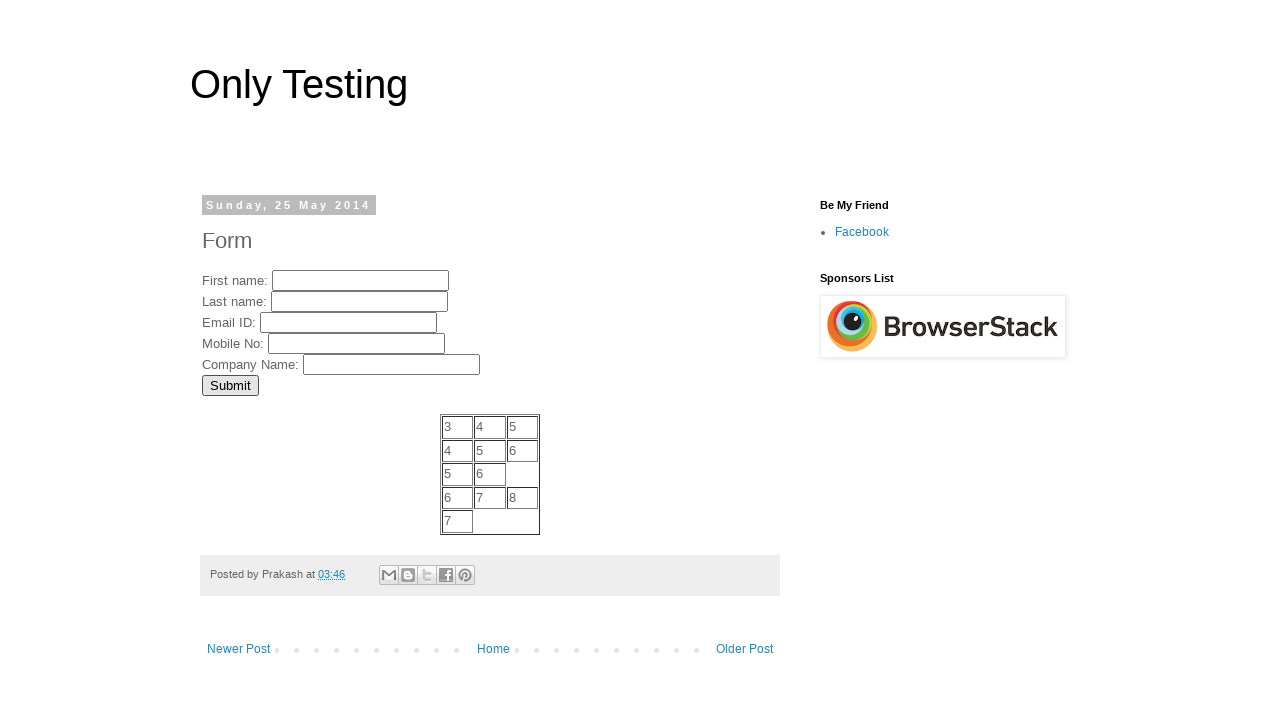

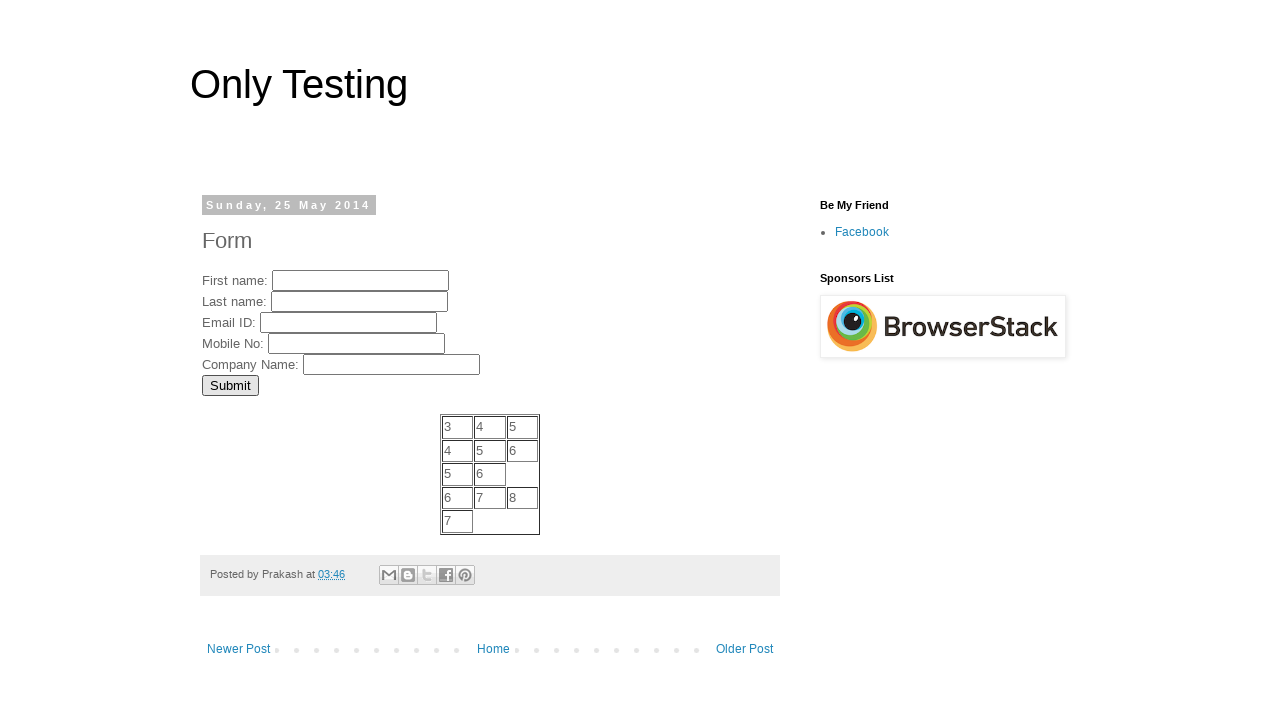